Tests filtering to show only active (not completed) todo items

Starting URL: https://demo.playwright.dev/todomvc

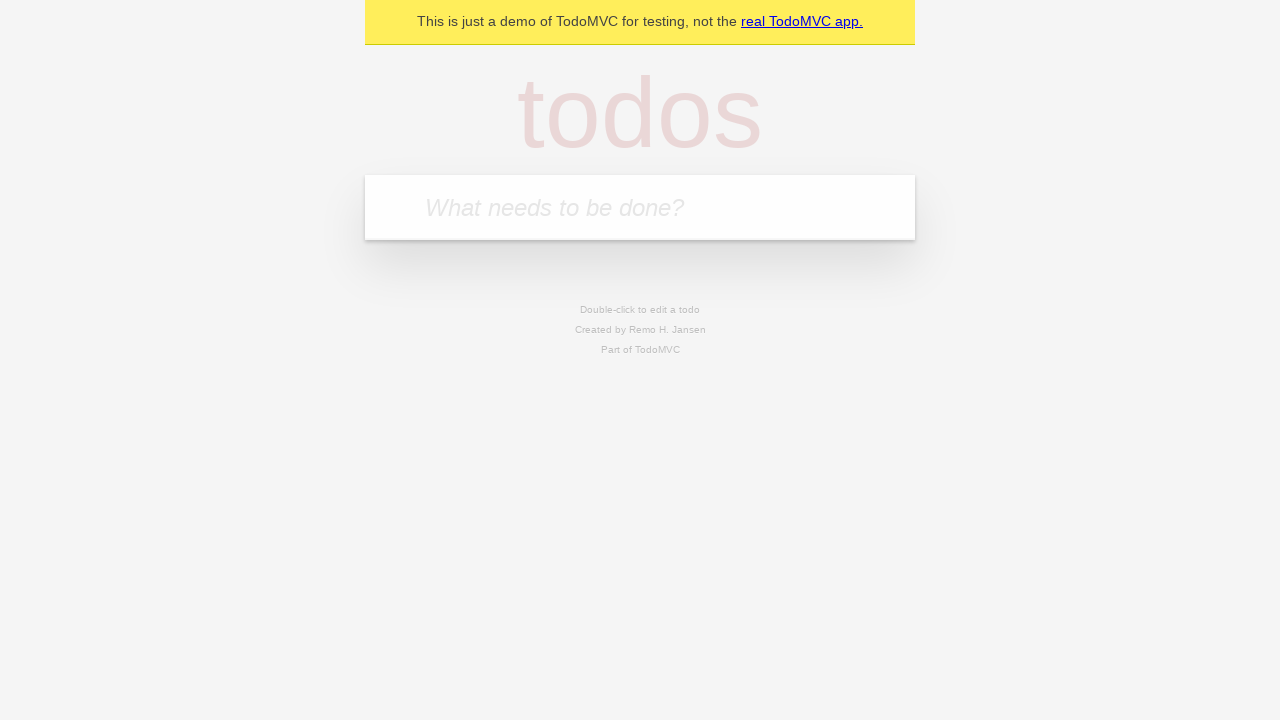

Filled todo input with 'buy some cheese' on internal:attr=[placeholder="What needs to be done?"i]
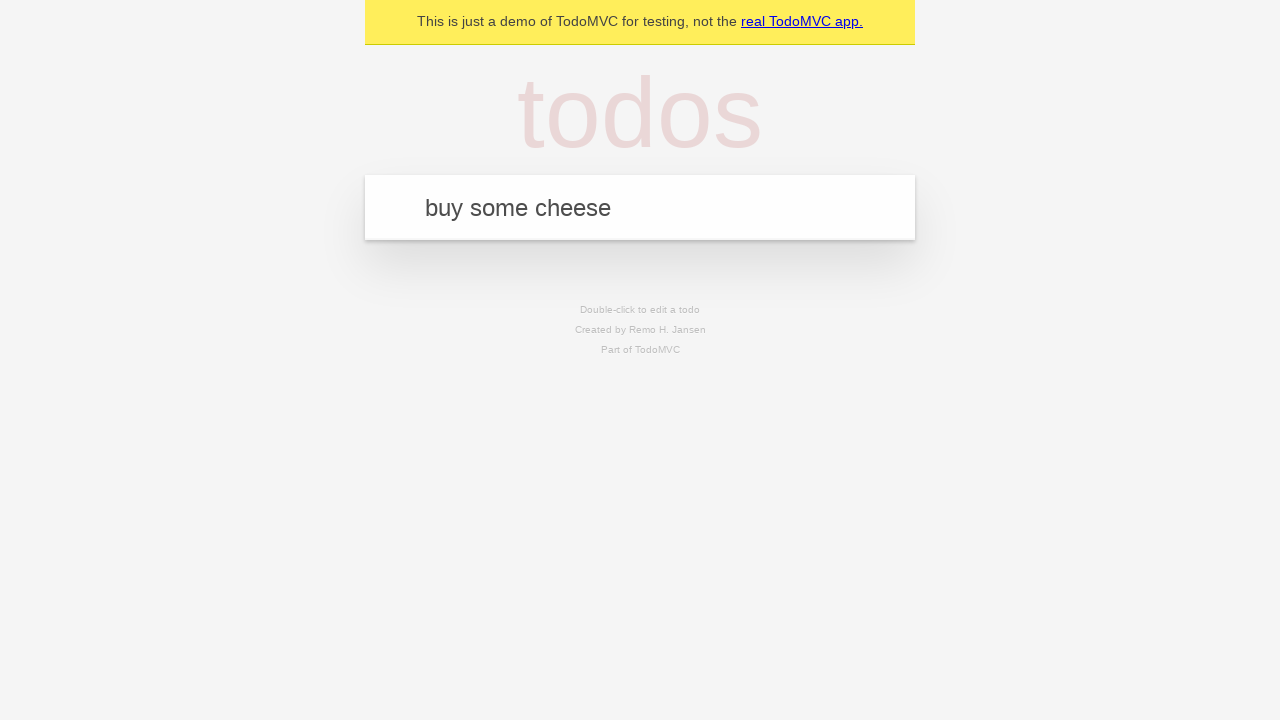

Pressed Enter to add todo 'buy some cheese' on internal:attr=[placeholder="What needs to be done?"i]
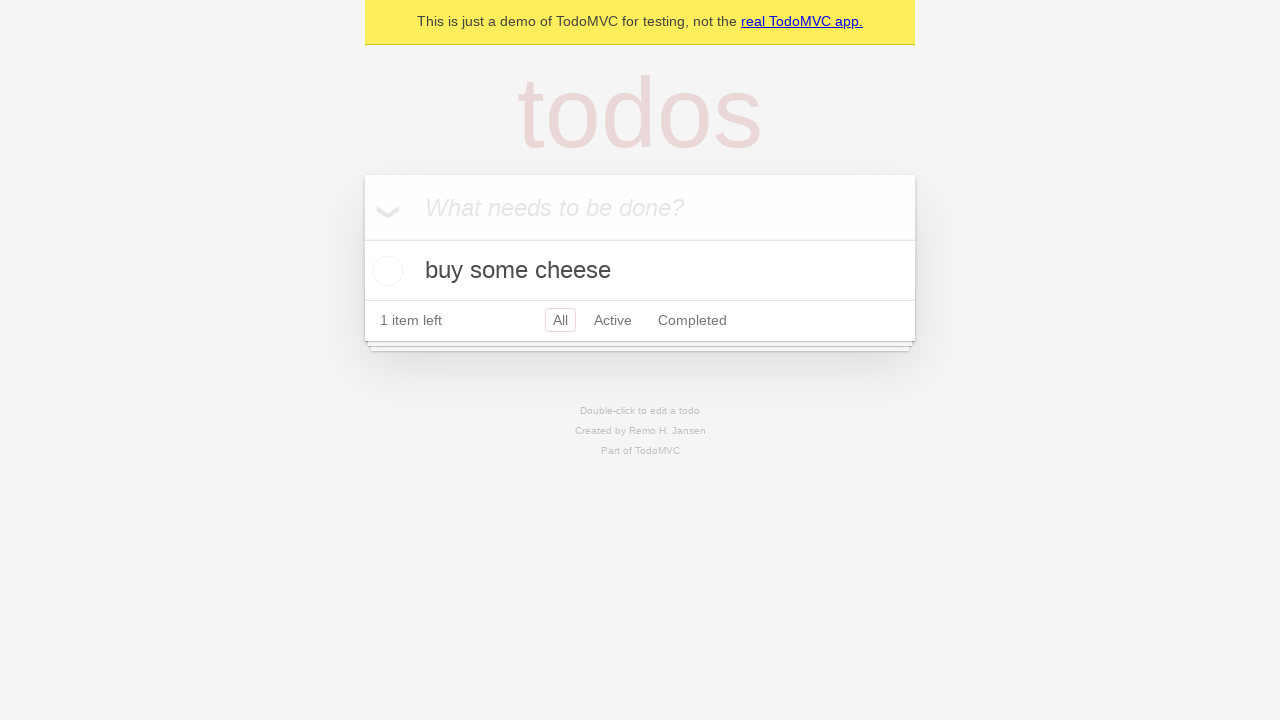

Filled todo input with 'feed the cat' on internal:attr=[placeholder="What needs to be done?"i]
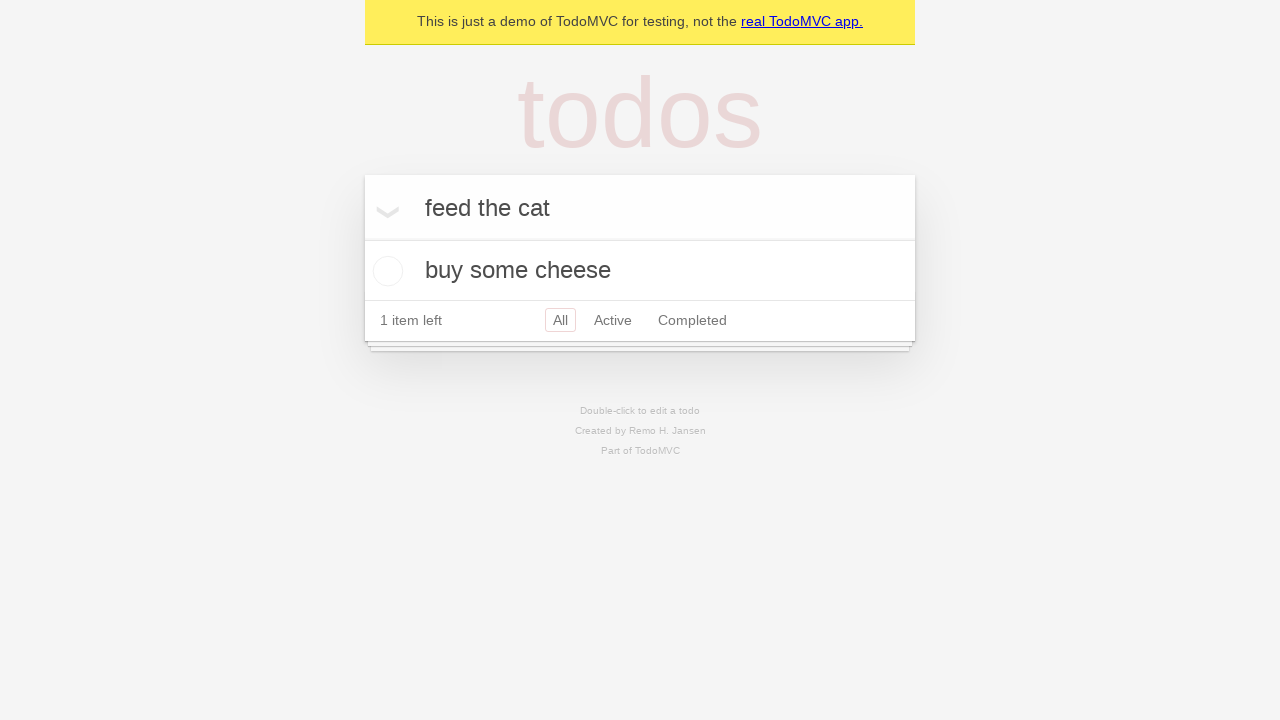

Pressed Enter to add todo 'feed the cat' on internal:attr=[placeholder="What needs to be done?"i]
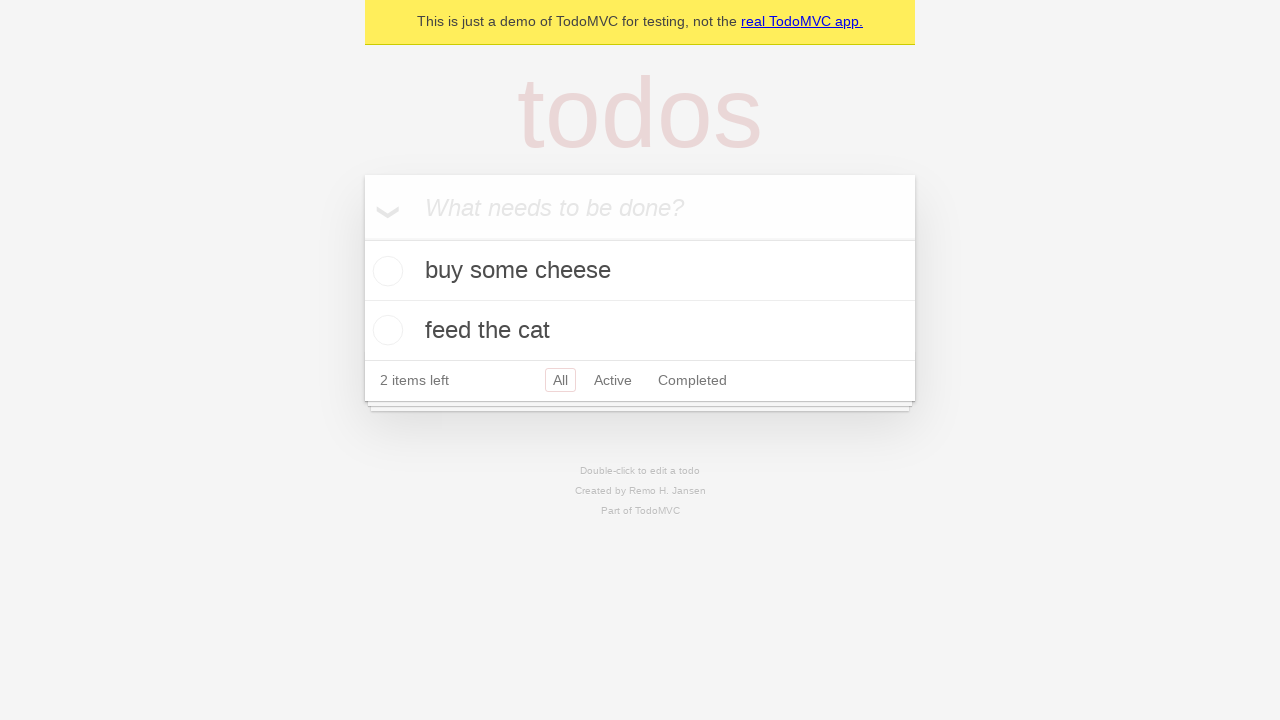

Filled todo input with 'book a doctors appointment' on internal:attr=[placeholder="What needs to be done?"i]
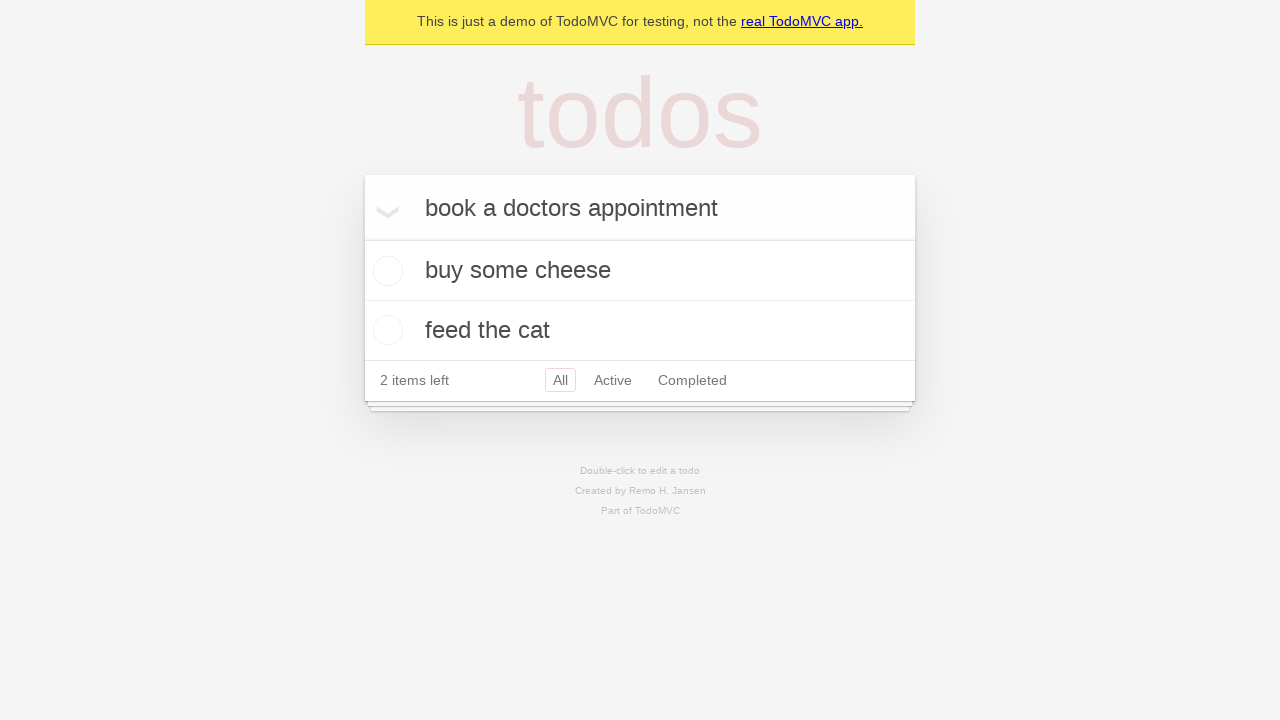

Pressed Enter to add todo 'book a doctors appointment' on internal:attr=[placeholder="What needs to be done?"i]
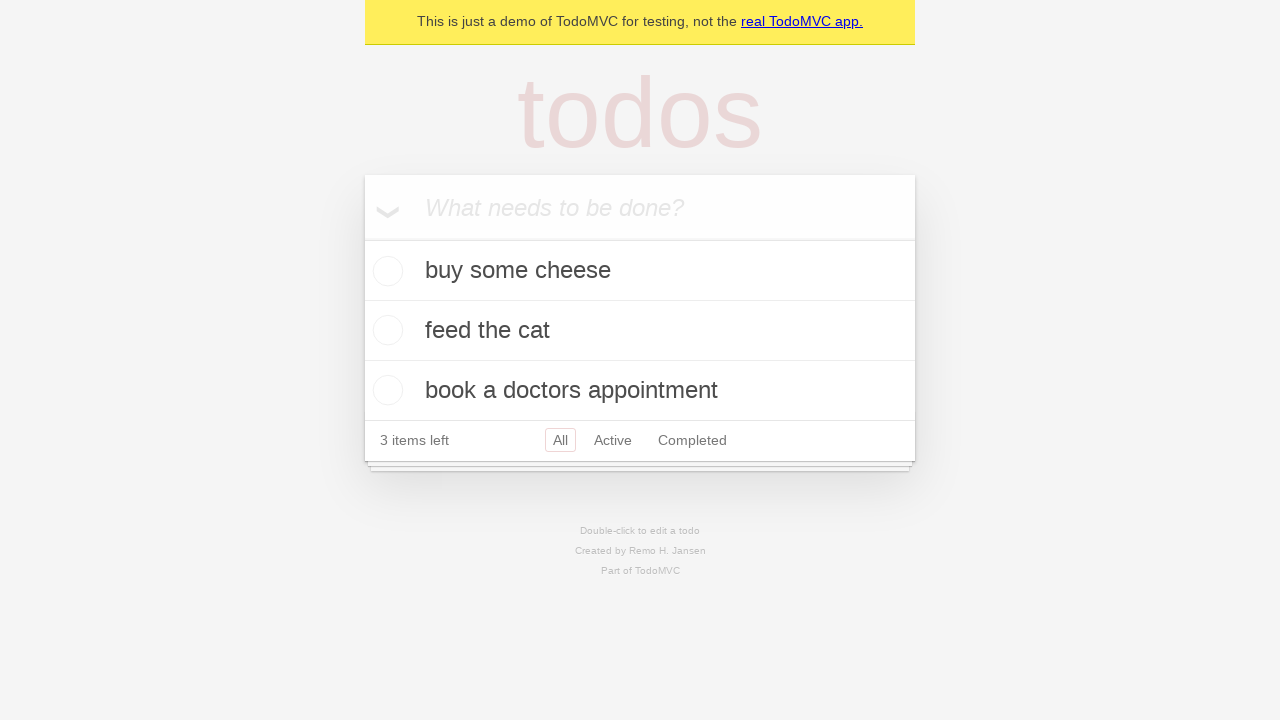

All 3 todo items have been added to the list
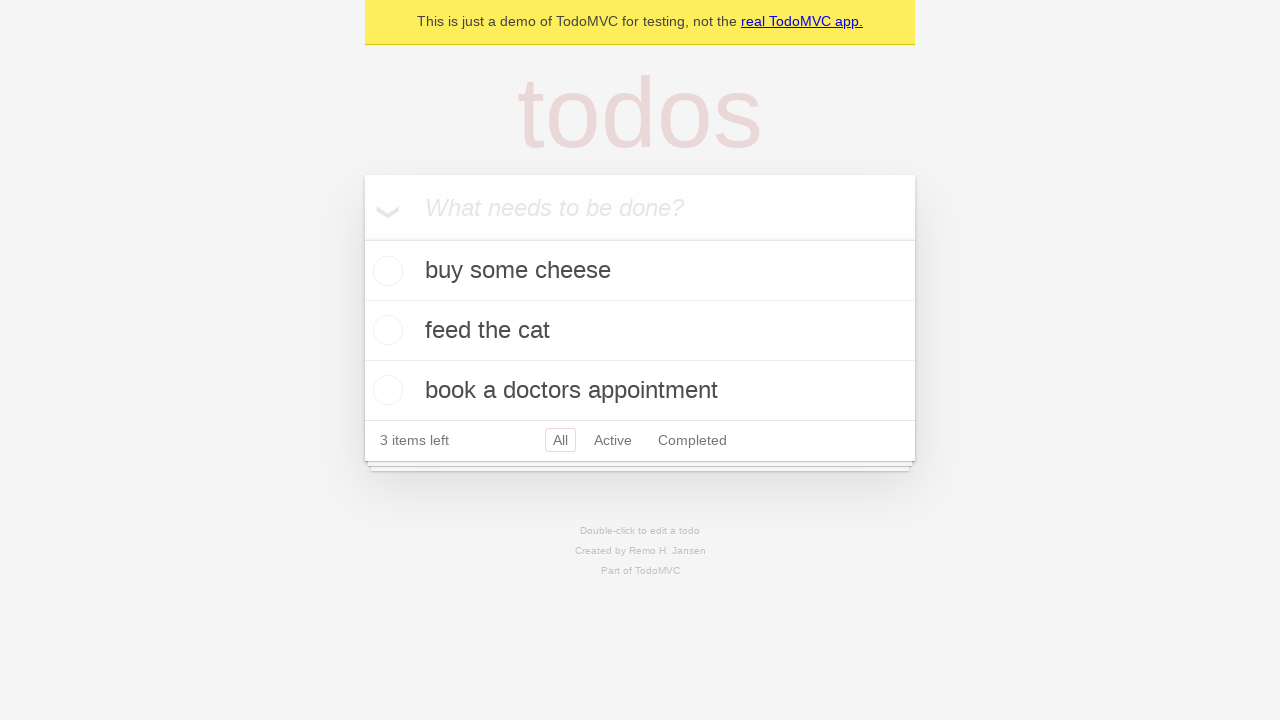

Checked the second todo item (marked as completed) at (385, 330) on internal:testid=[data-testid="todo-item"s] >> nth=1 >> internal:role=checkbox
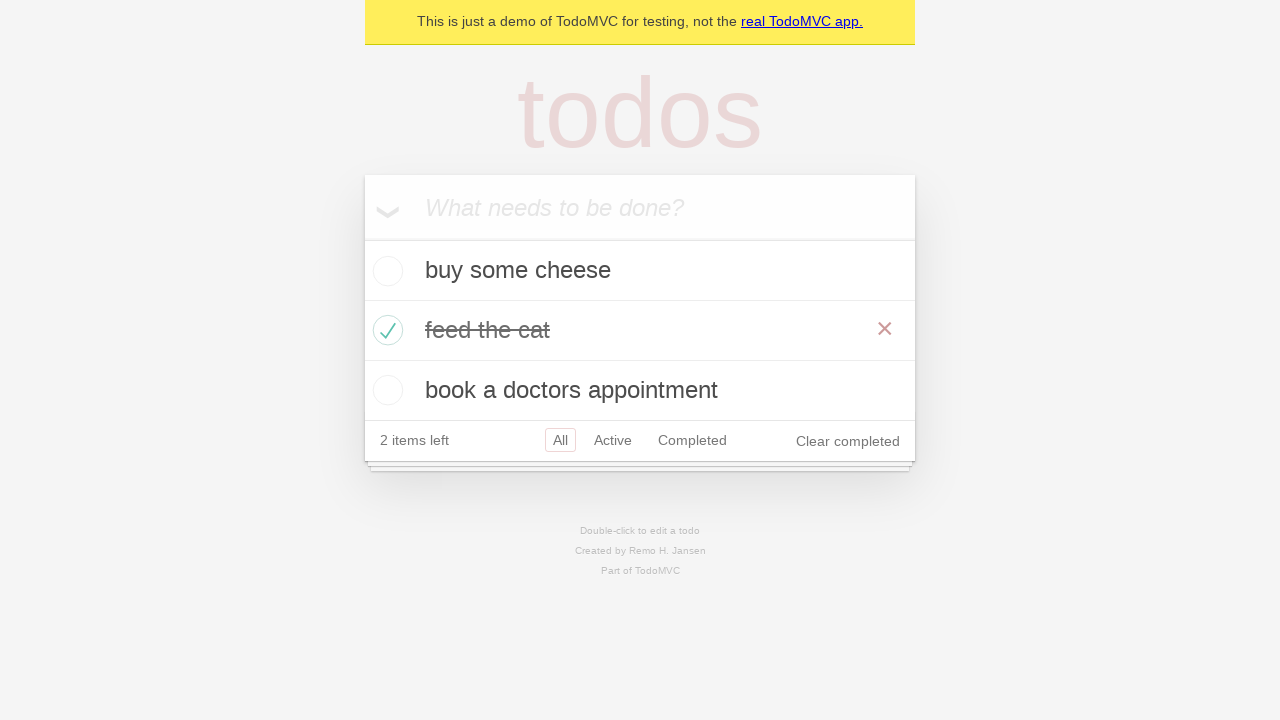

Clicked Active filter to display only active (not completed) items at (613, 440) on internal:role=link[name="Active"i]
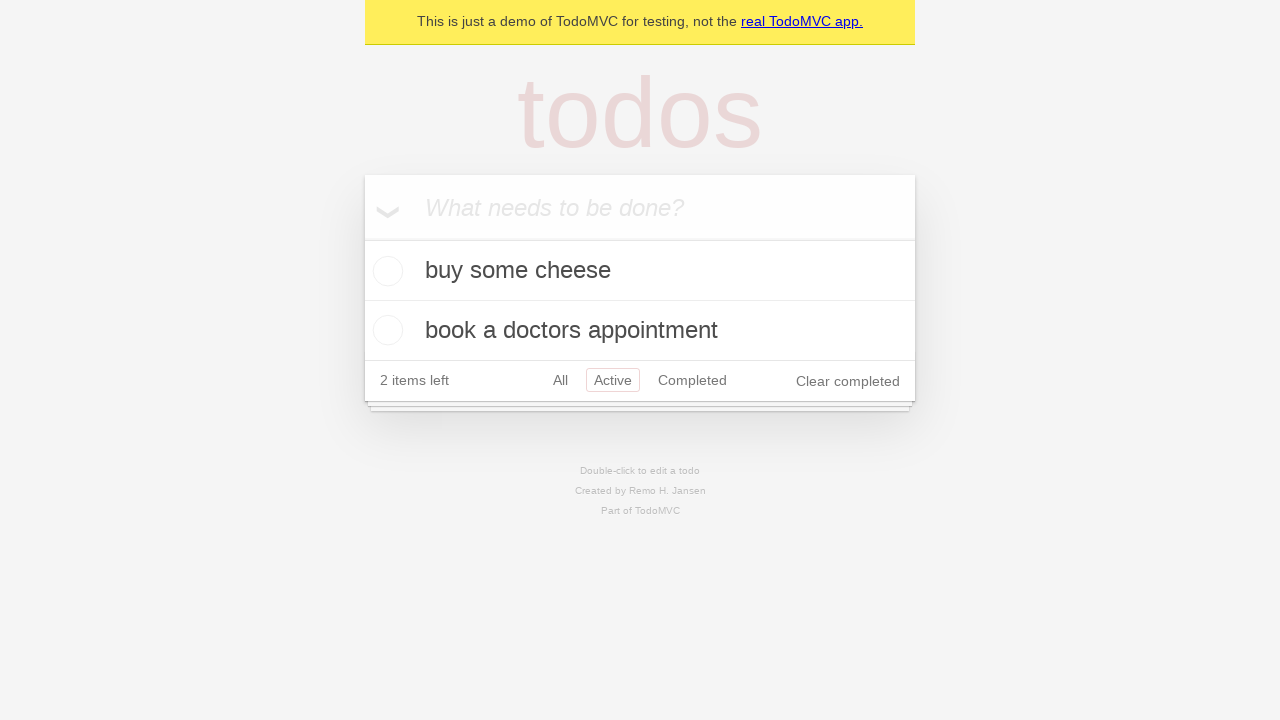

Active filter applied - showing 2 active todo items
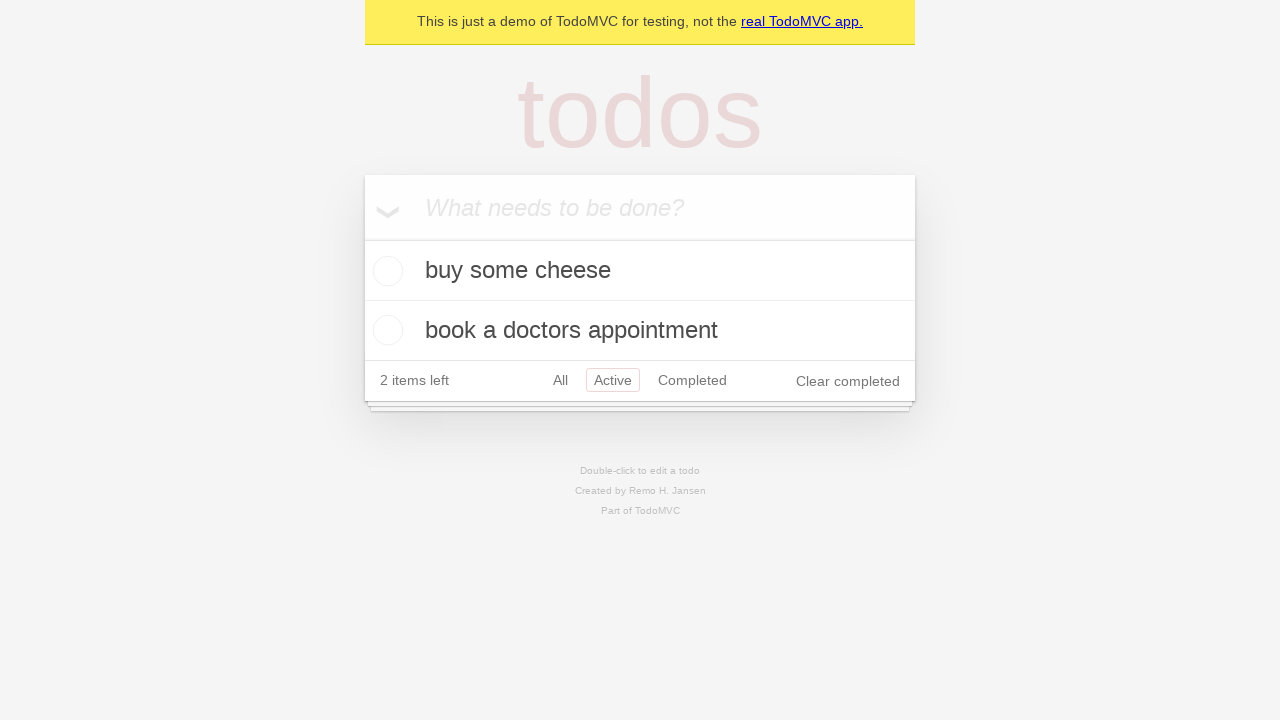

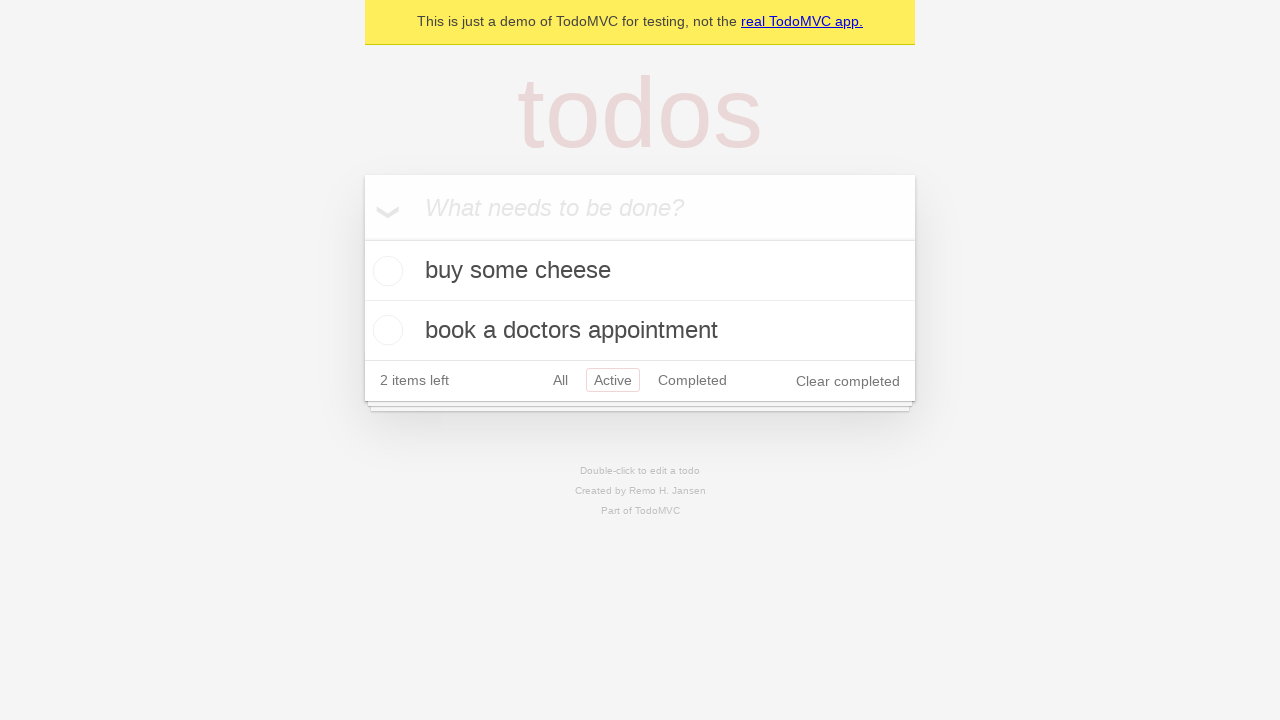